Tests a practice form by filling in personal details (name, email, phone, address), selecting gender radio button, clicking day checkboxes, selecting country from dropdown, selecting colors, and submitting the form.

Starting URL: https://testautomationpractice.blogspot.com/

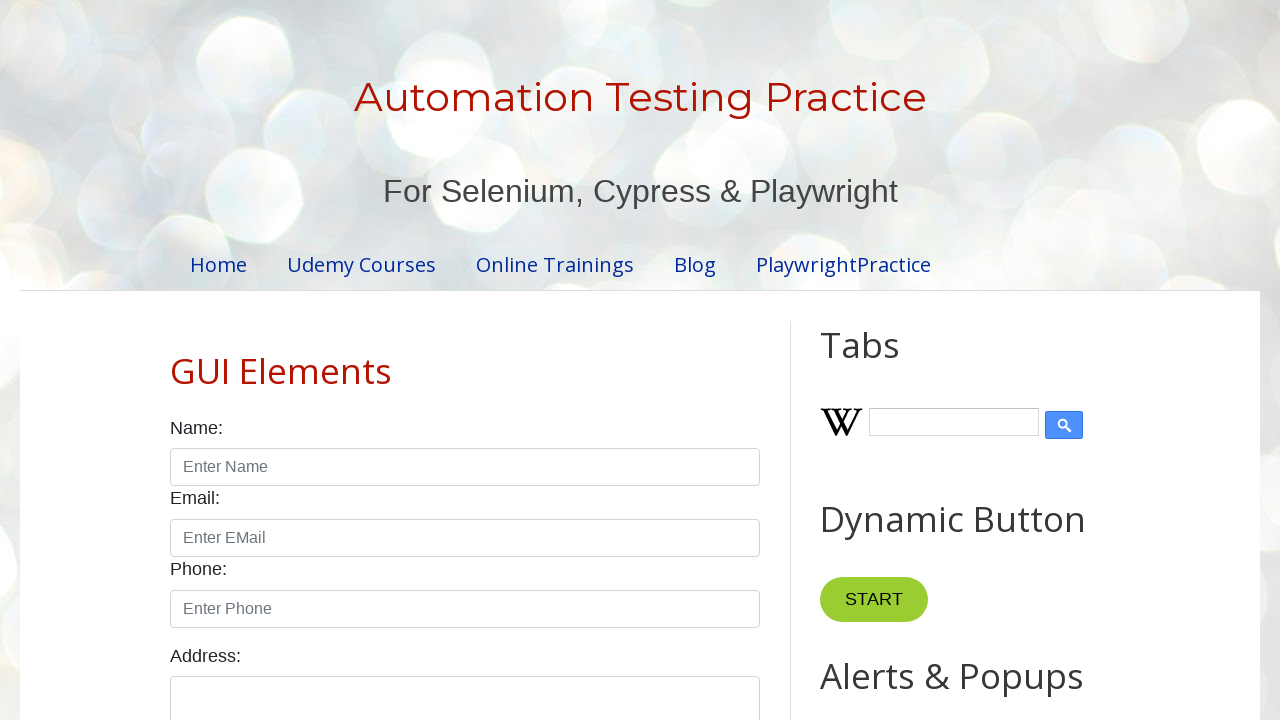

Filled name field with 'Jackson' on #name
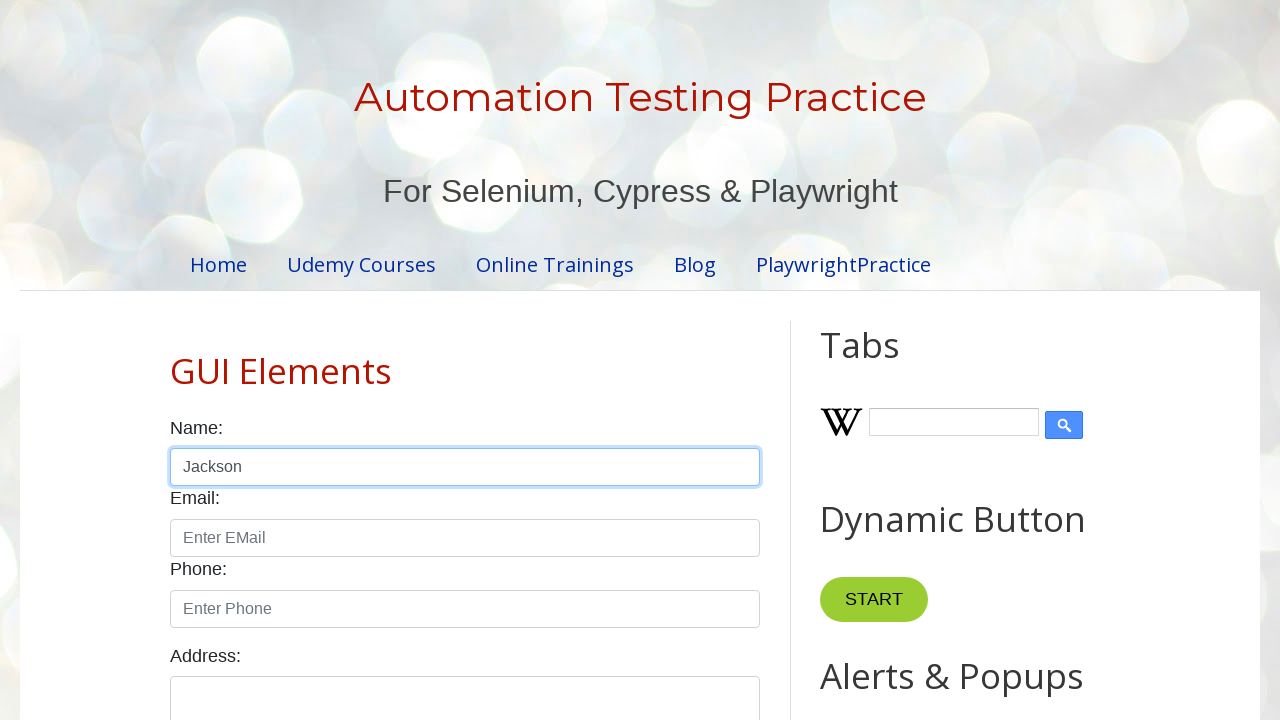

Filled email field with 'abc@gmail.com' on #email
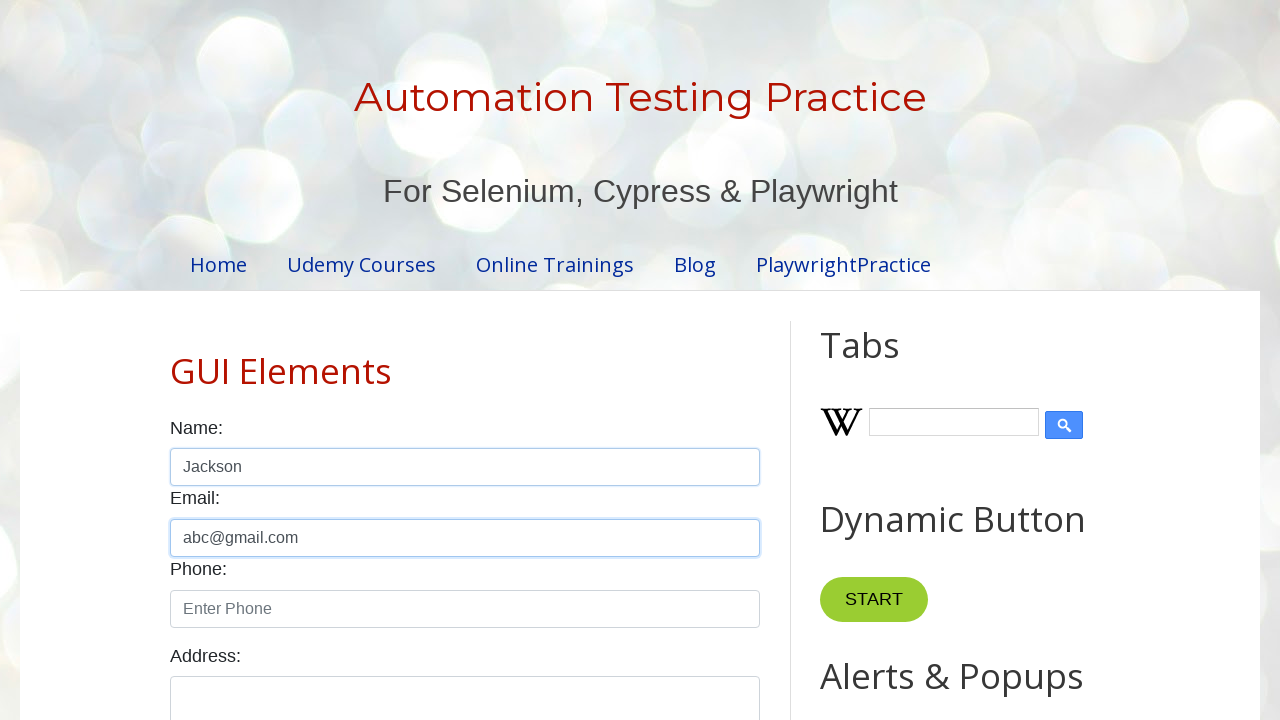

Filled phone field with '1234567890' on #phone
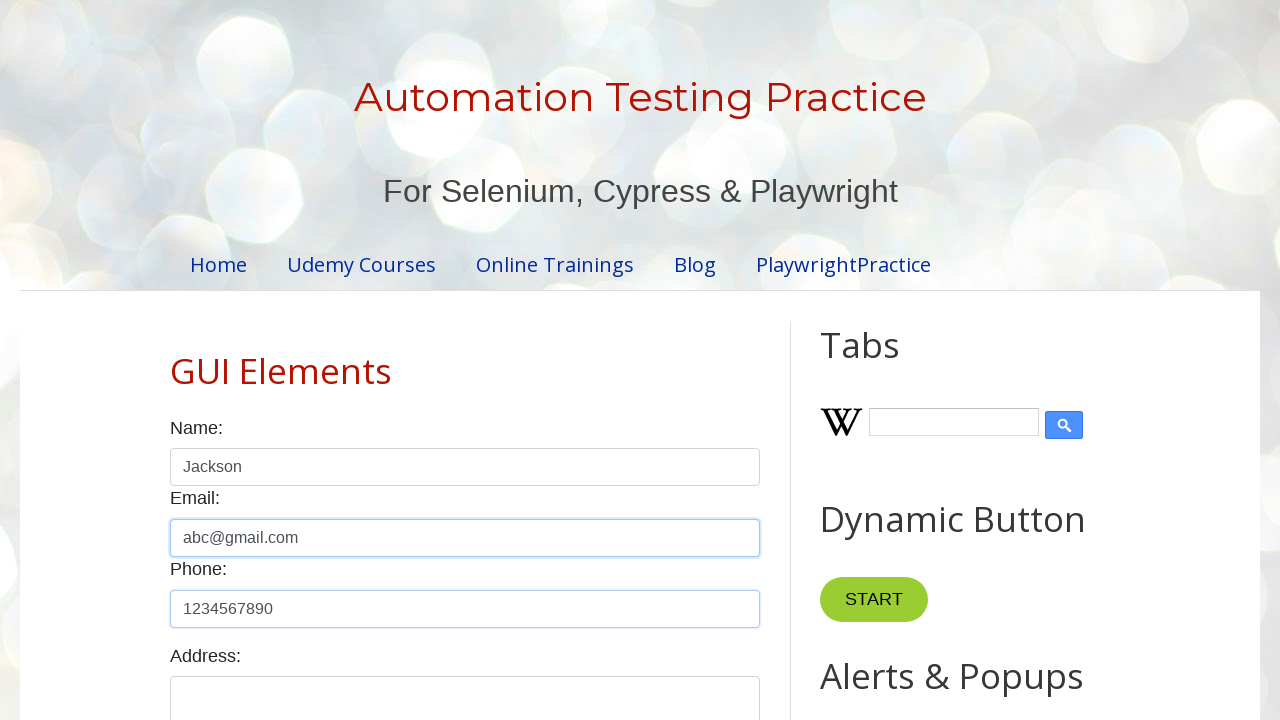

Filled address textarea with 'Mandi<H.P>' on #textarea
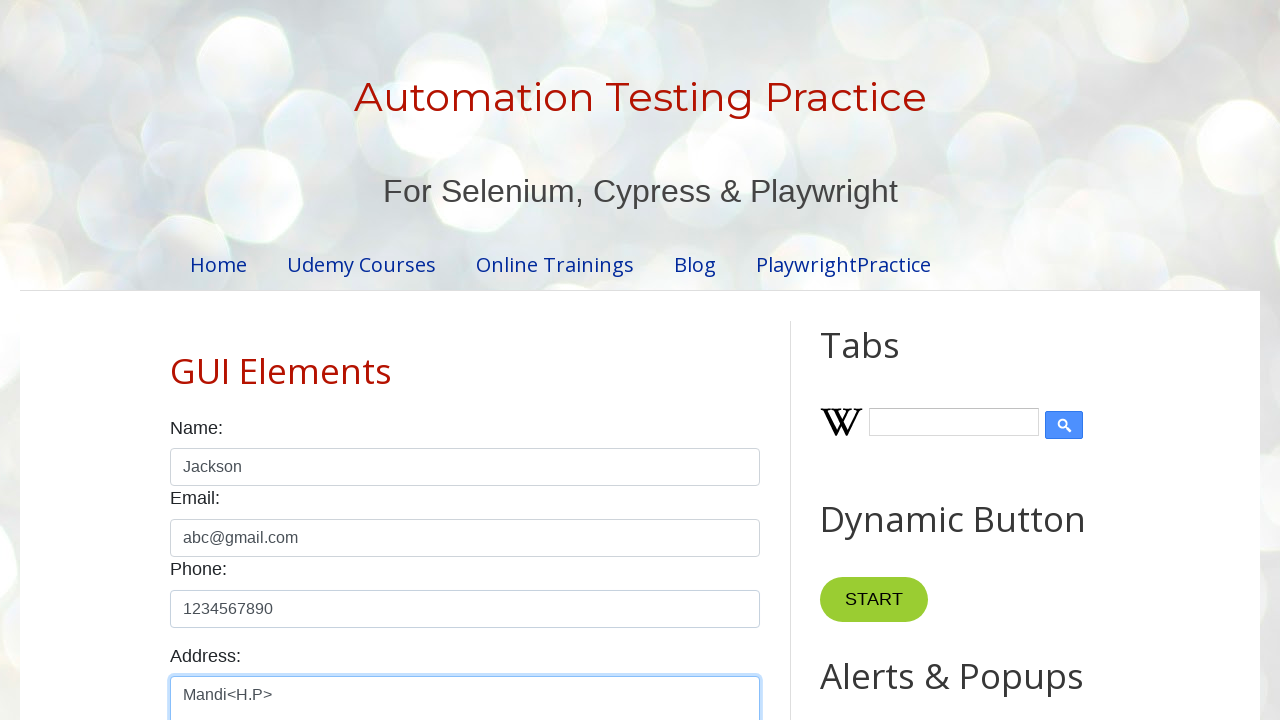

Selected male gender radio button at (176, 360) on #male
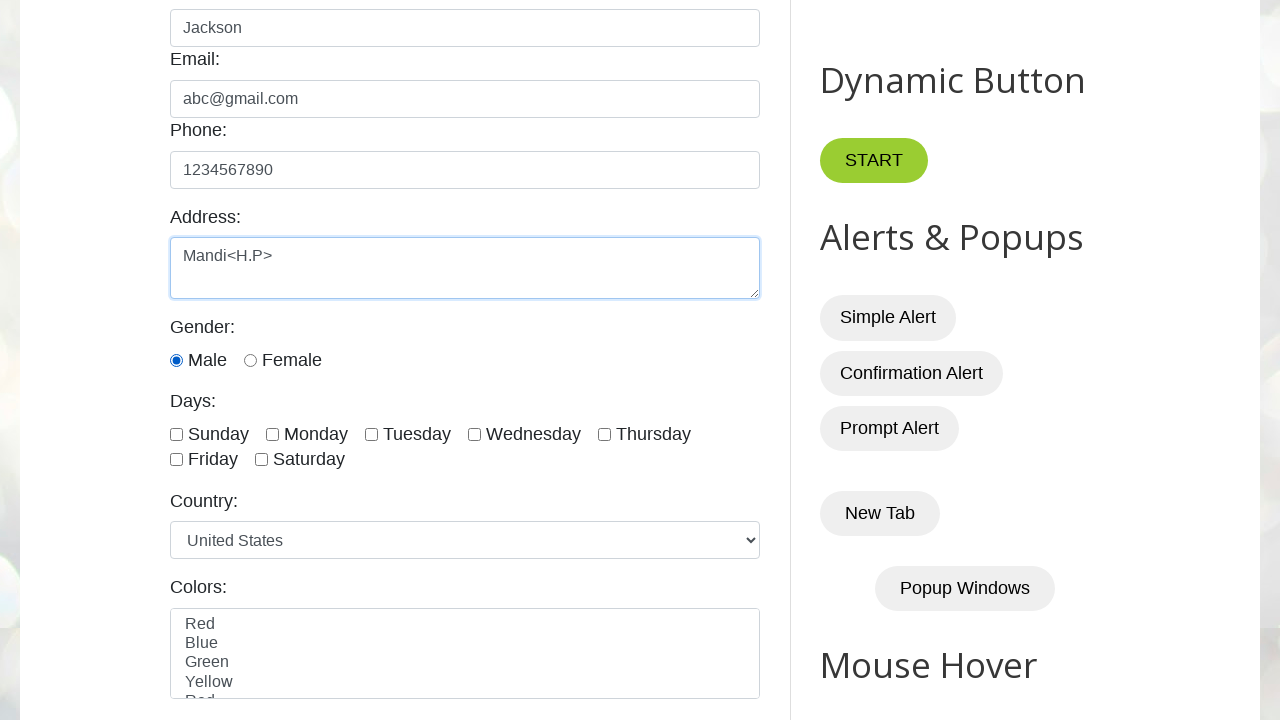

Clicked a day checkbox at (176, 434) on input.form-check-input[type='checkbox'] >> nth=0
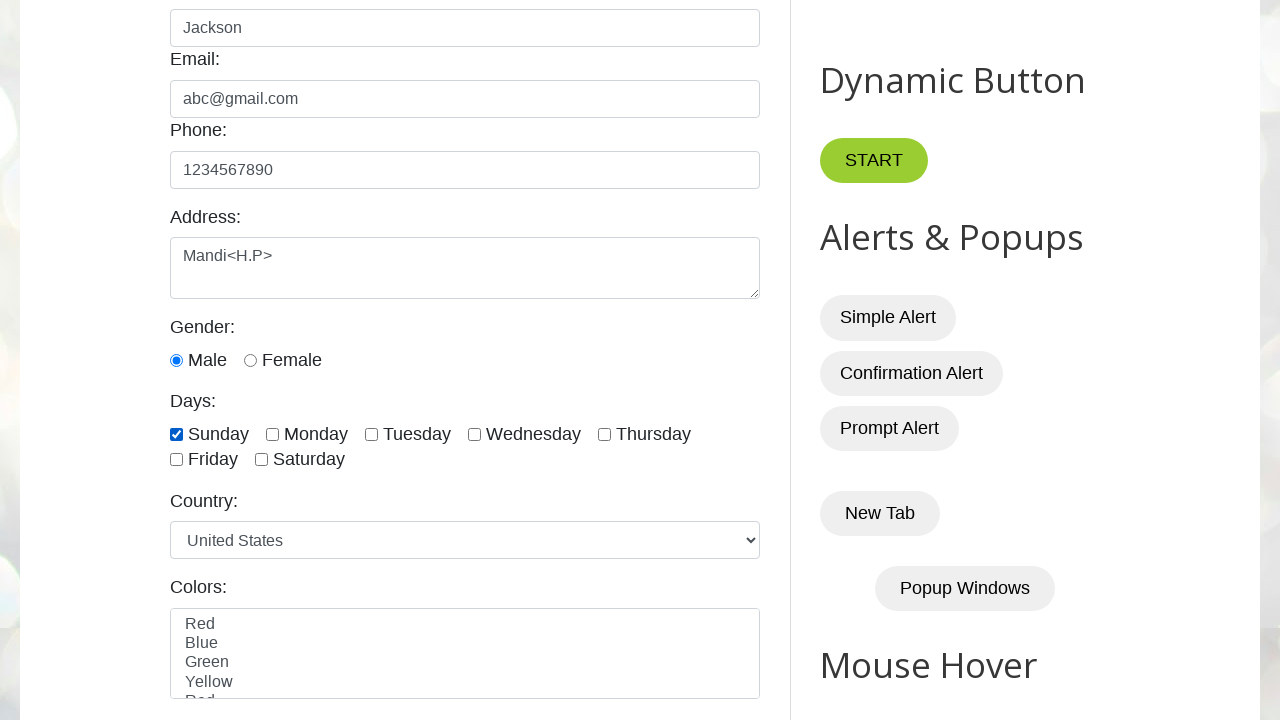

Clicked a day checkbox at (272, 434) on input.form-check-input[type='checkbox'] >> nth=1
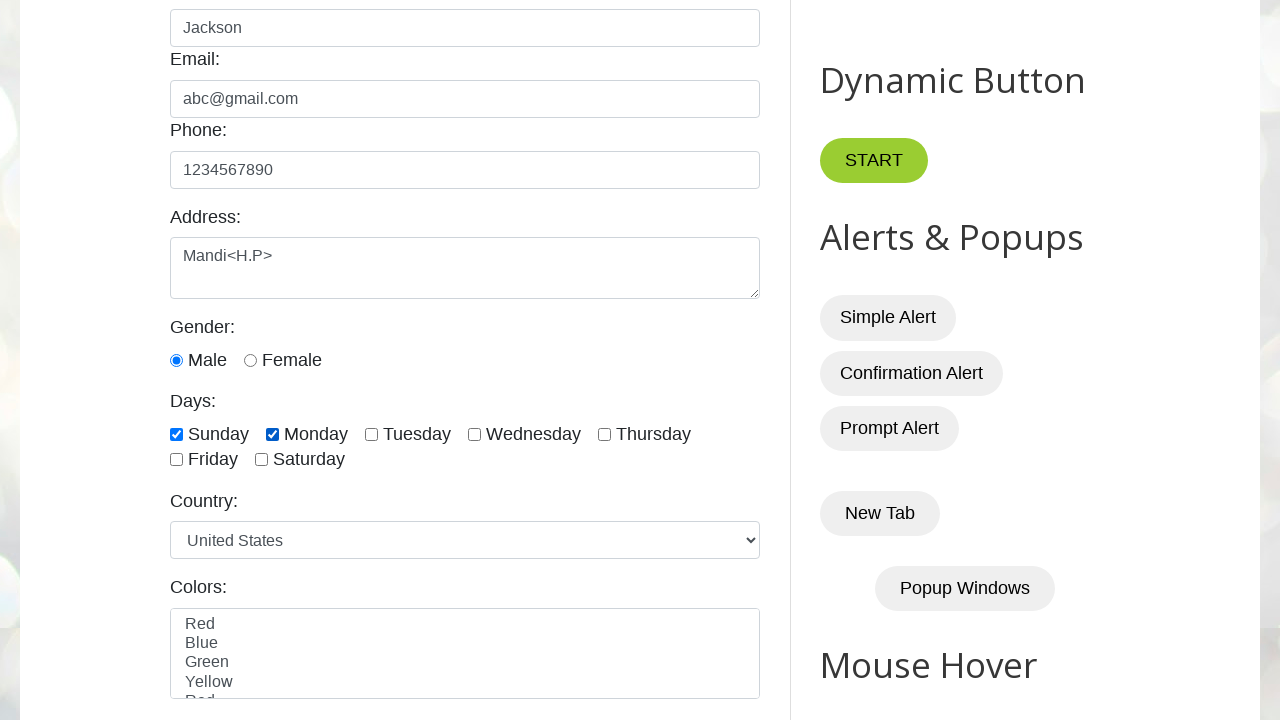

Clicked a day checkbox at (372, 434) on input.form-check-input[type='checkbox'] >> nth=2
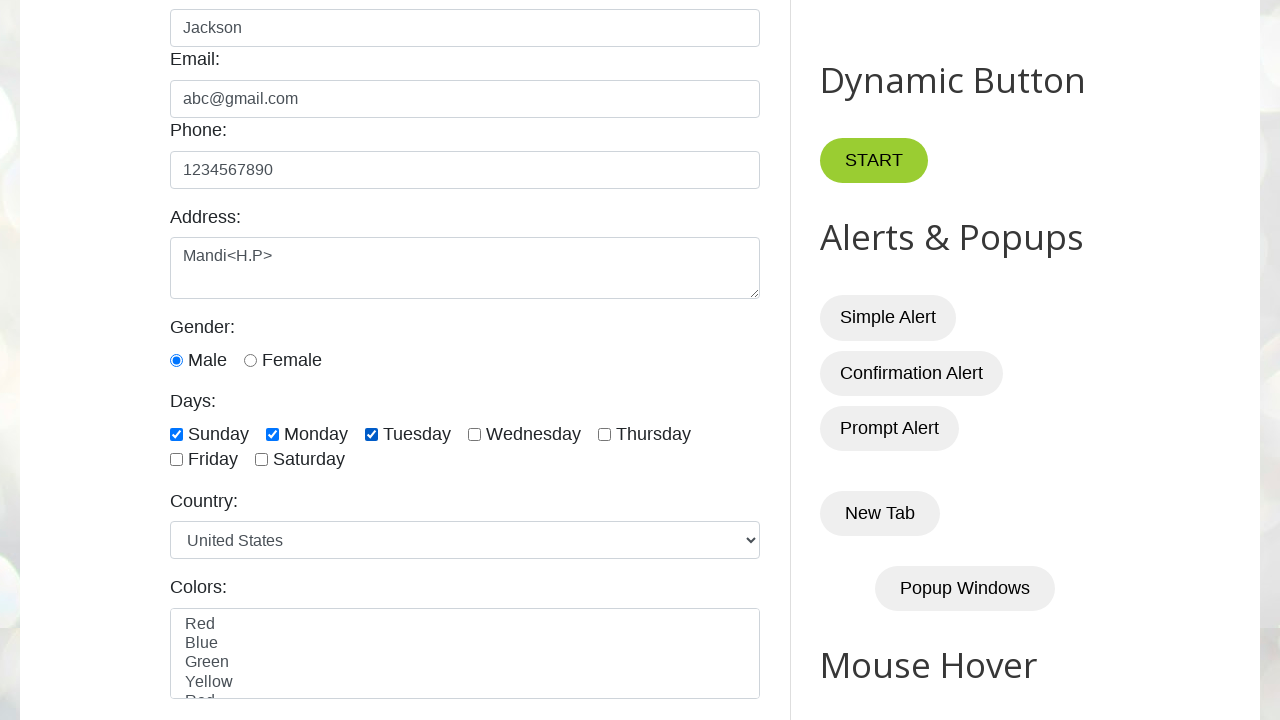

Clicked a day checkbox at (474, 434) on input.form-check-input[type='checkbox'] >> nth=3
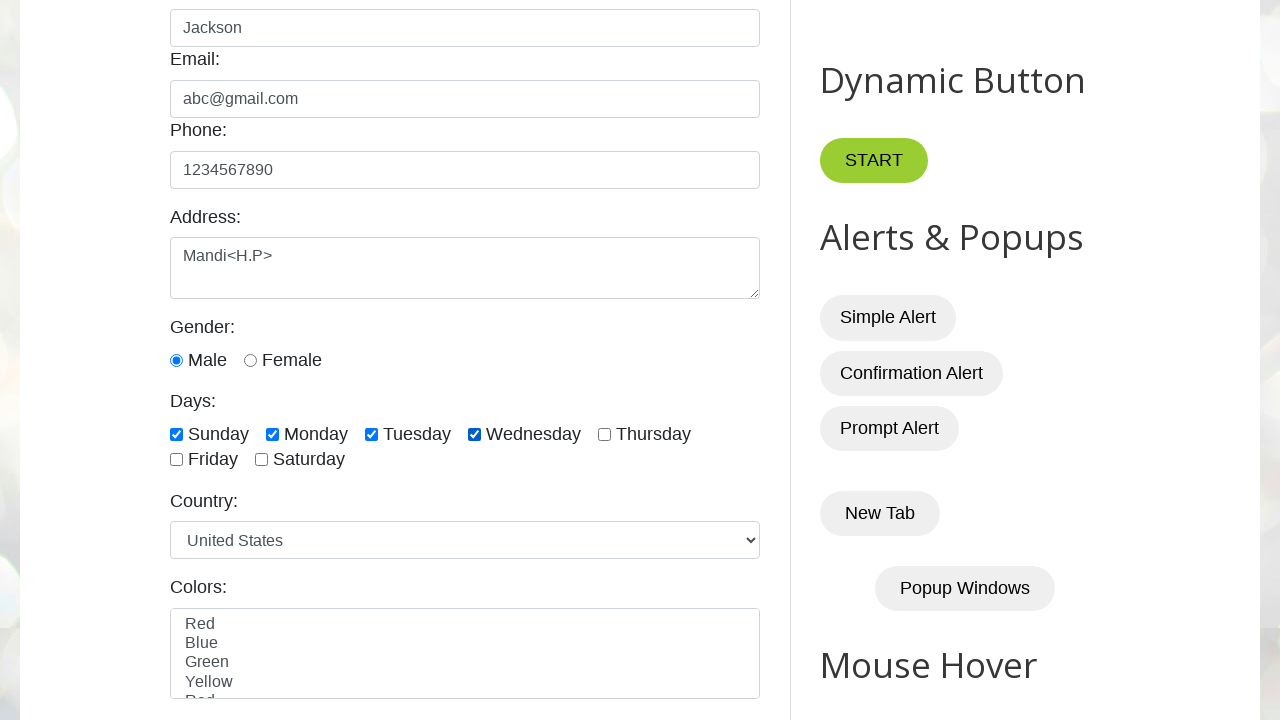

Clicked a day checkbox at (604, 434) on input.form-check-input[type='checkbox'] >> nth=4
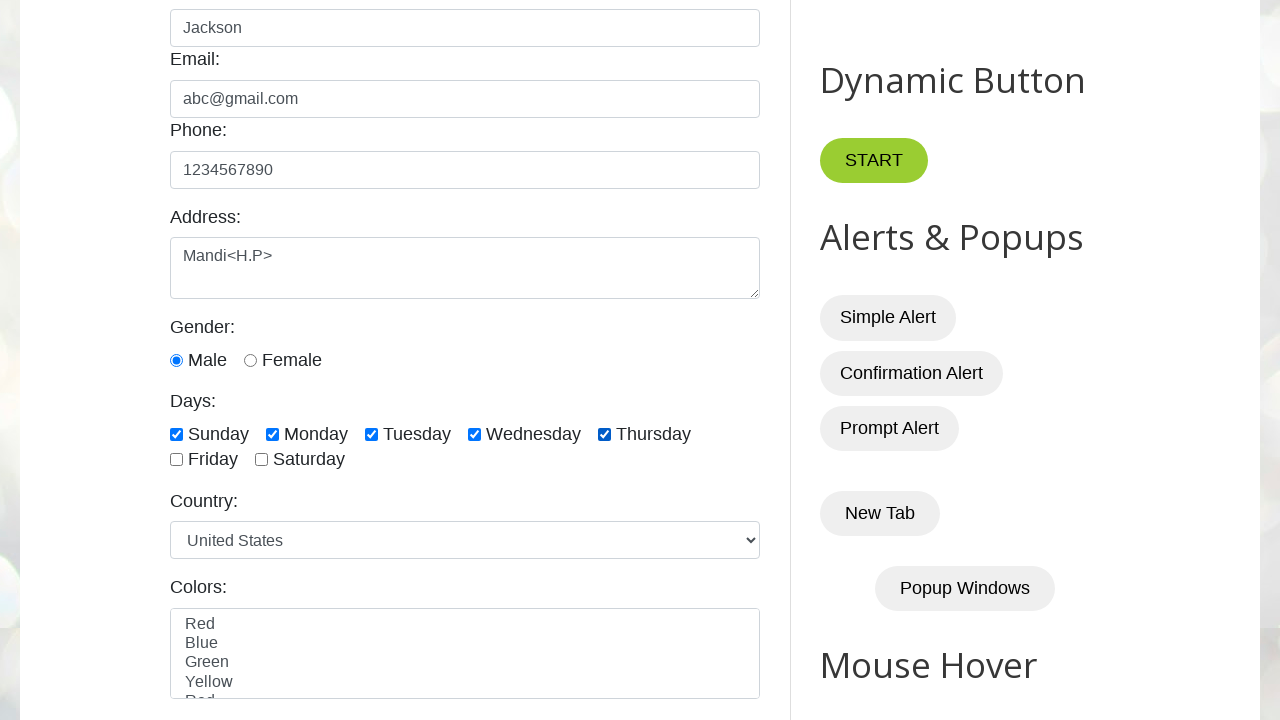

Clicked a day checkbox at (176, 460) on input.form-check-input[type='checkbox'] >> nth=5
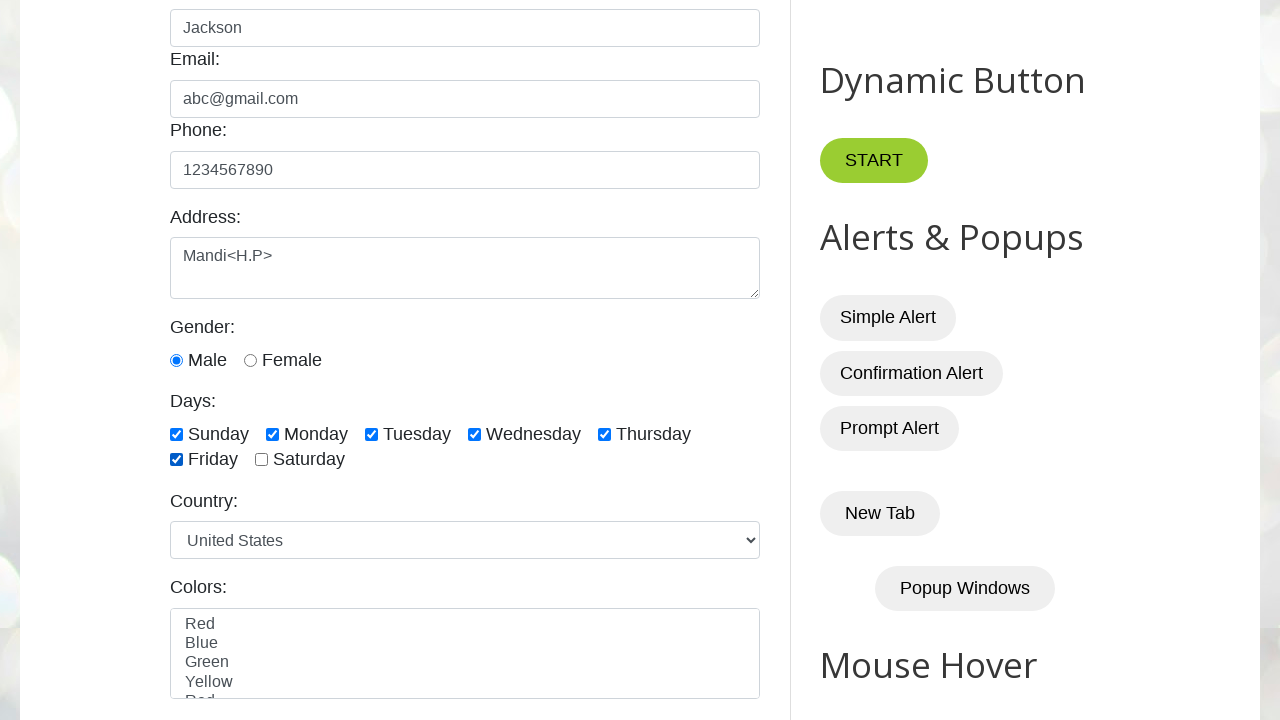

Clicked a day checkbox at (262, 460) on input.form-check-input[type='checkbox'] >> nth=6
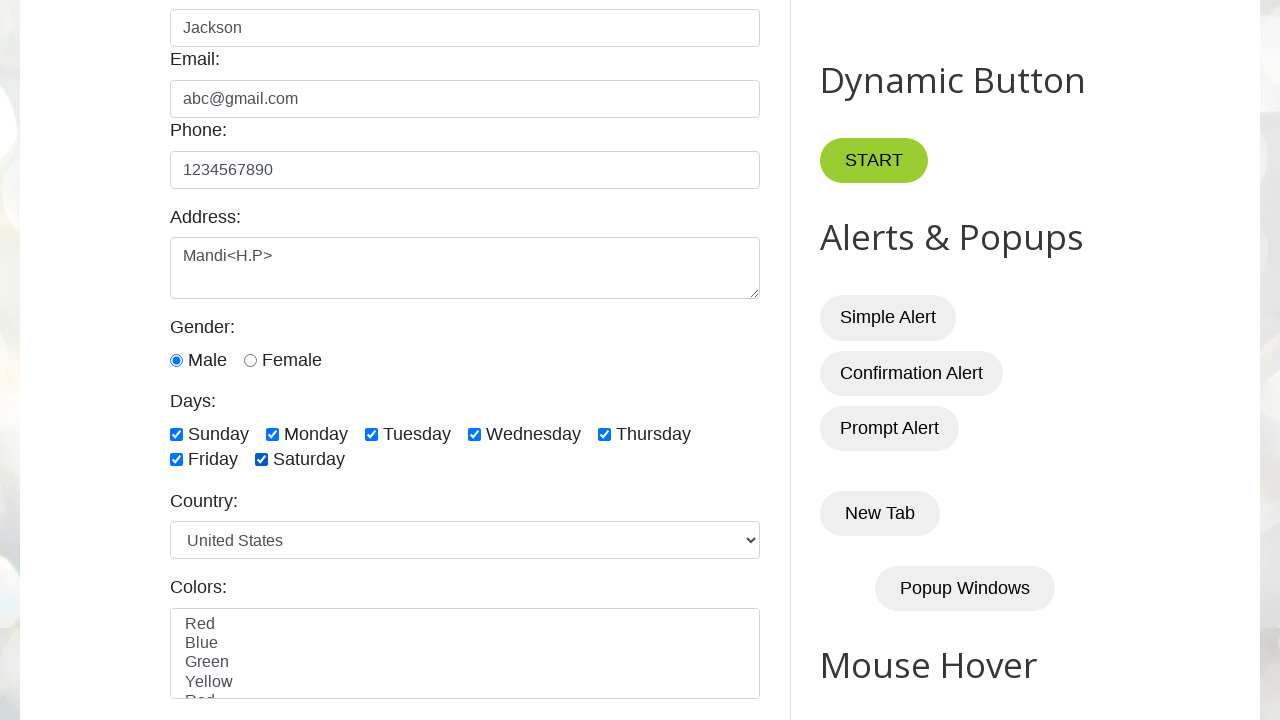

Toggled first day checkbox off at (176, 434) on input.form-check-input[type='checkbox'] >> nth=0
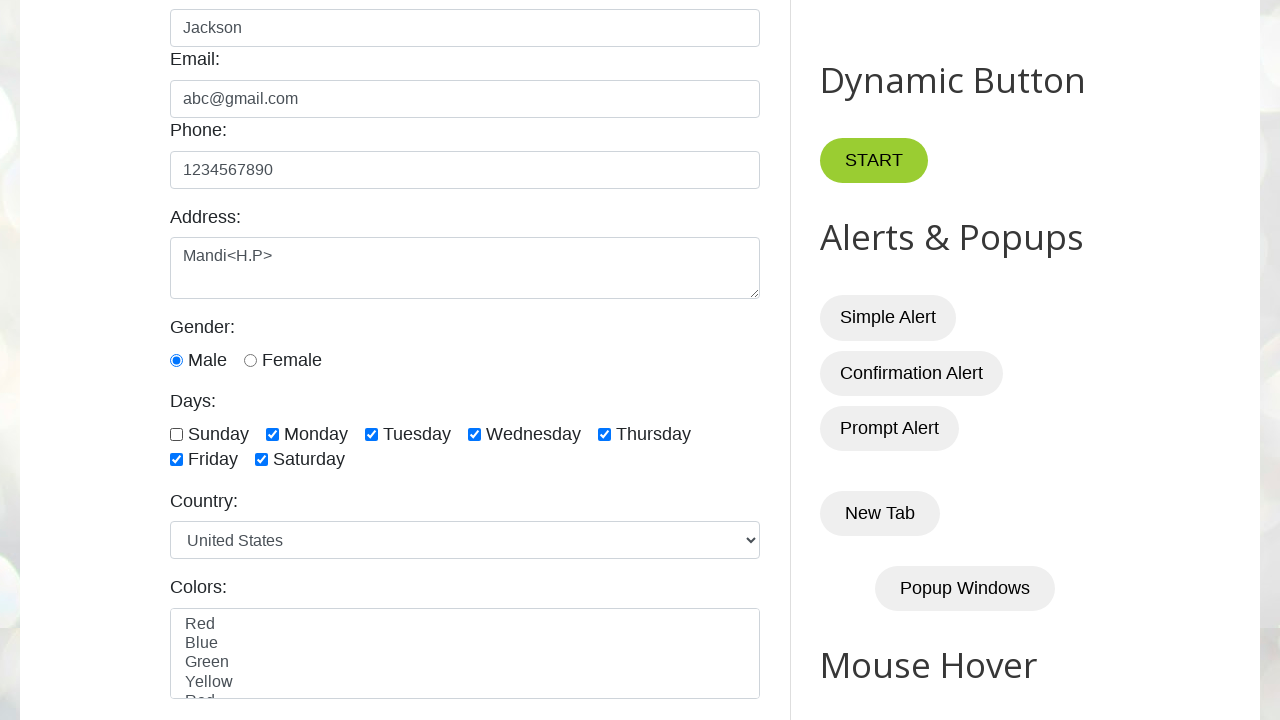

Toggled last day checkbox off at (262, 460) on input.form-check-input[type='checkbox'] >> nth=-1
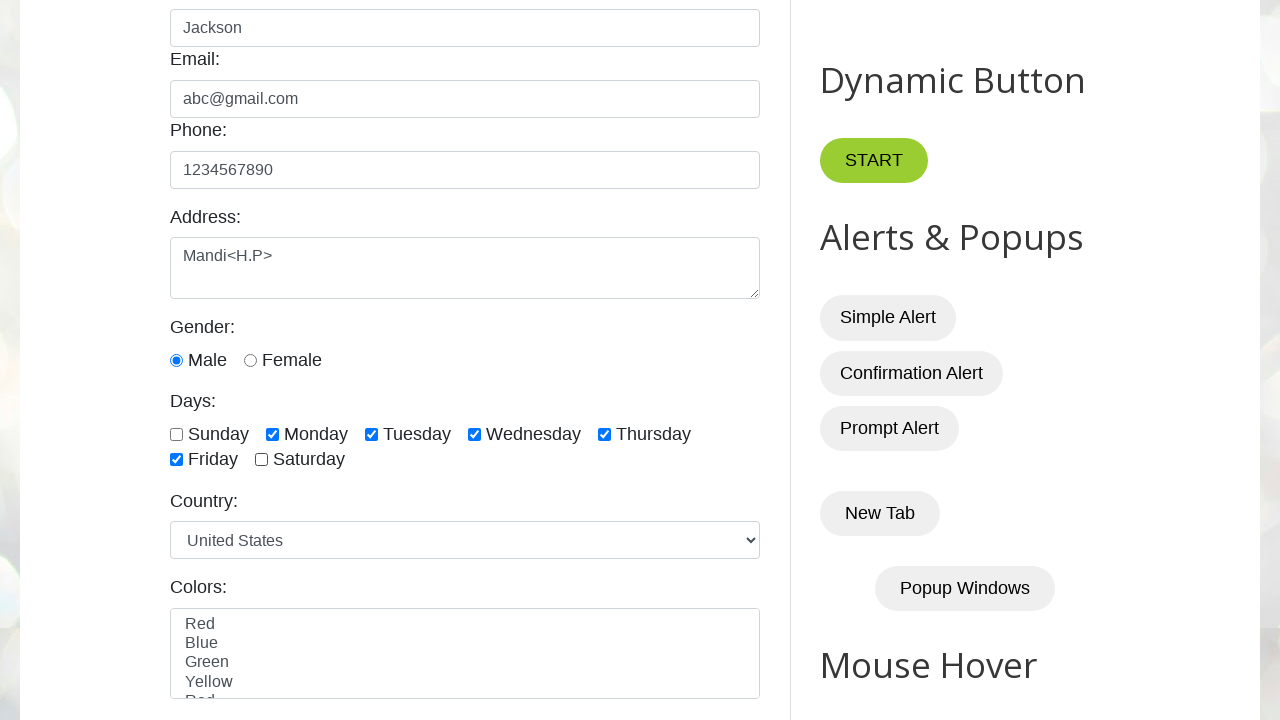

Selected 'India' from country dropdown on #country
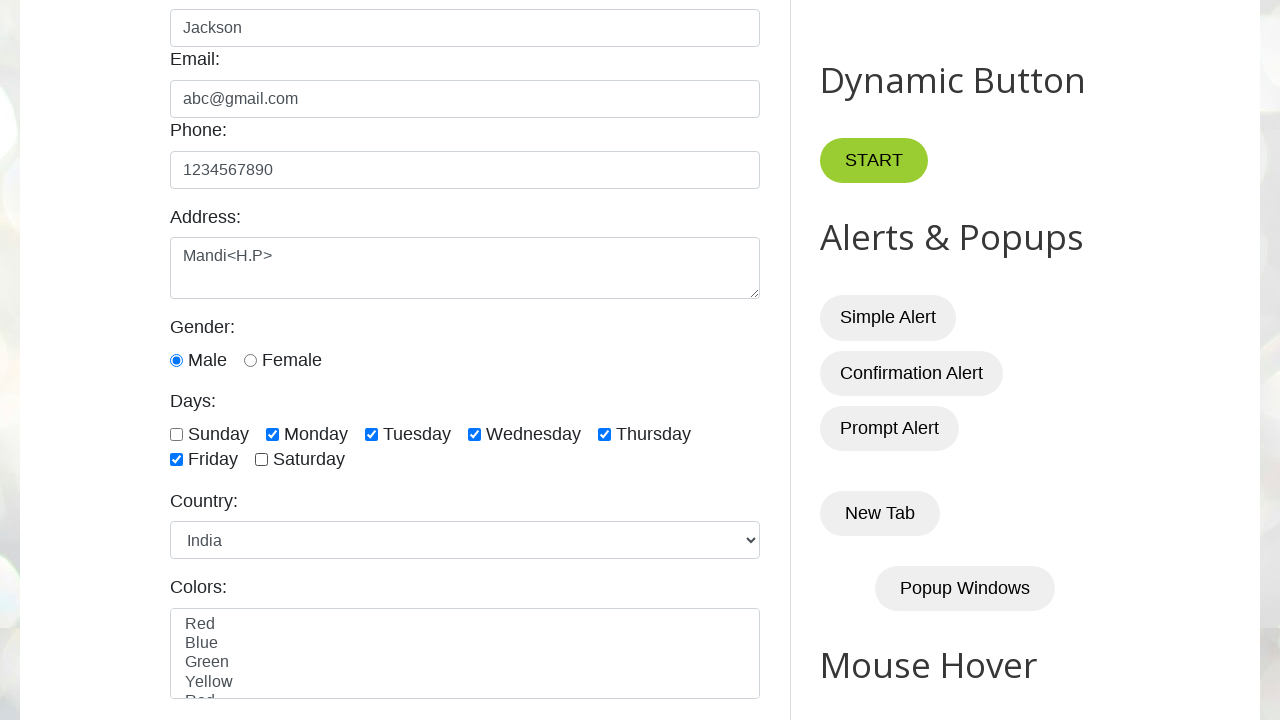

Clicked submit button to trigger myFunction() at (880, 514) on button[onclick='myFunction()']
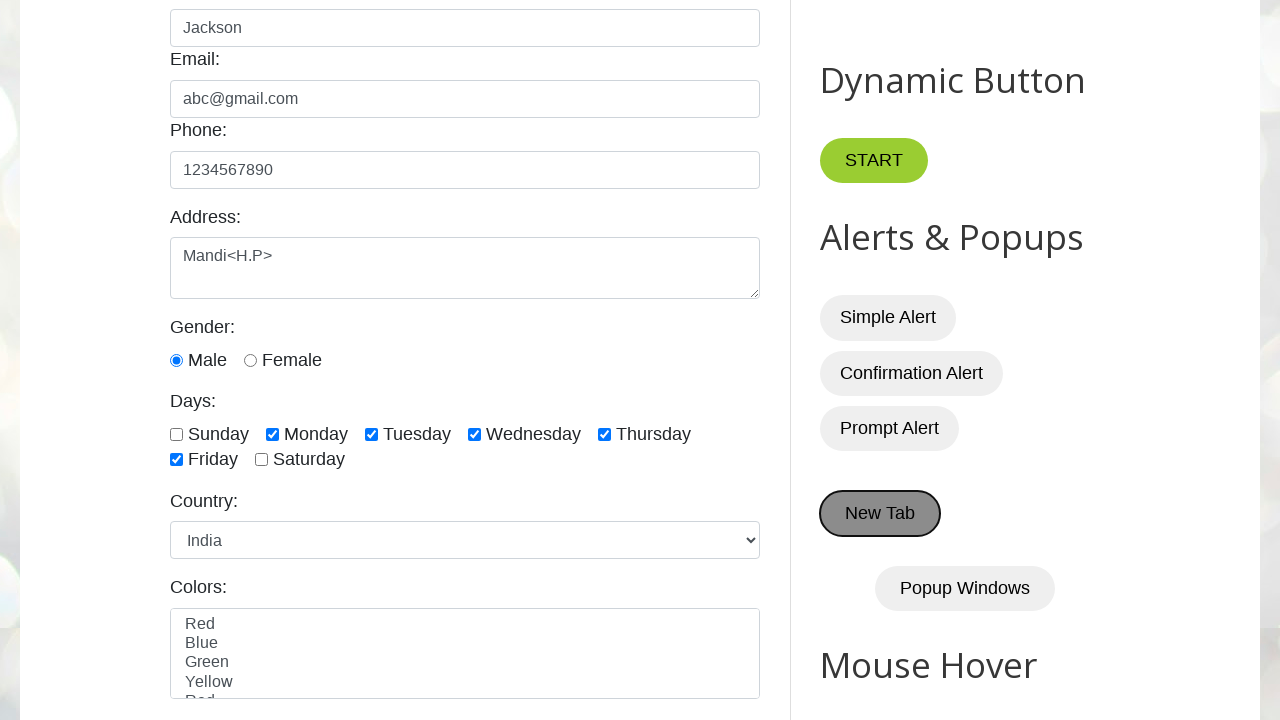

Waited 1000ms for form submission to complete
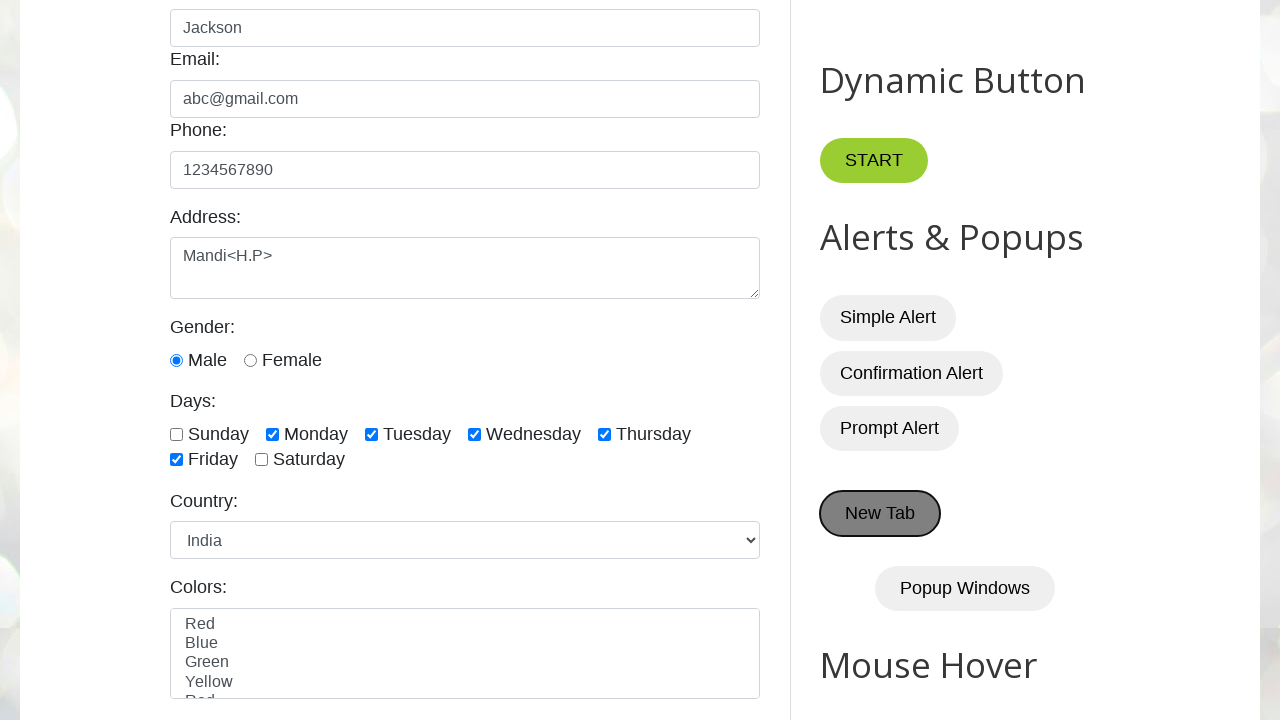

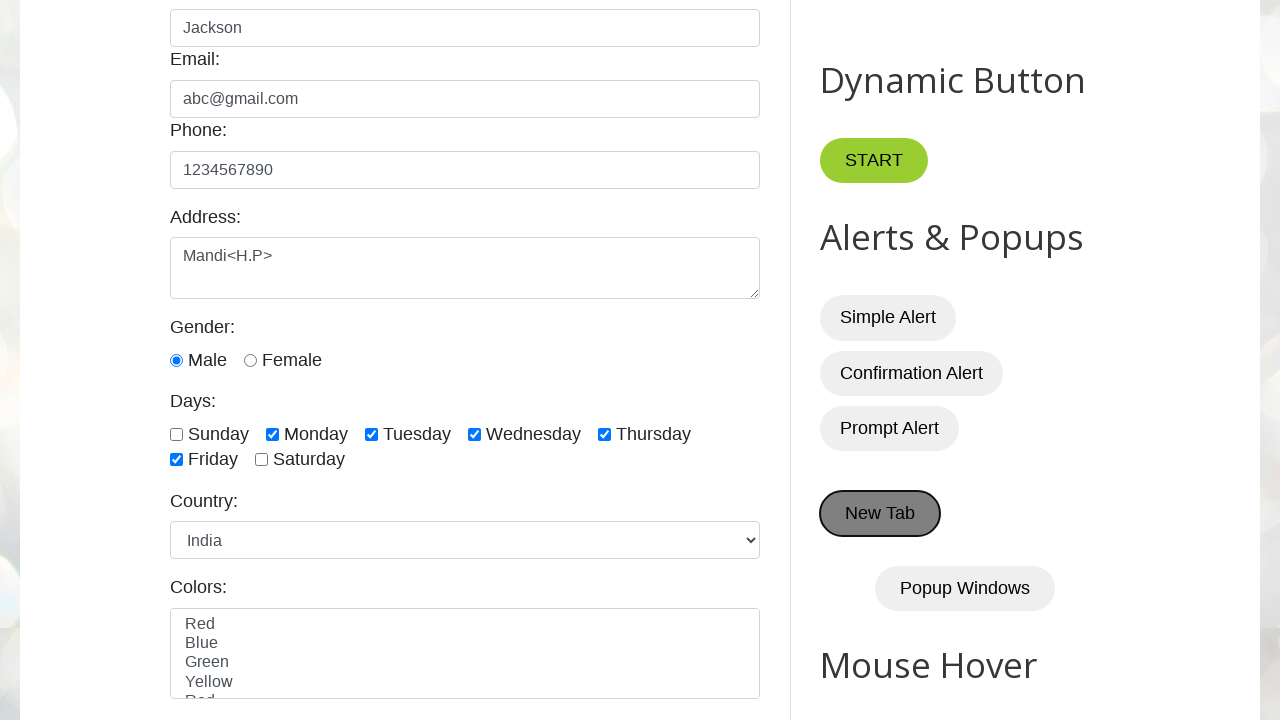